Basic browser navigation test that visits demoqa.com, refreshes the page, and maximizes the browser window to verify basic Selenium/browser functionality.

Starting URL: https://demoqa.com/

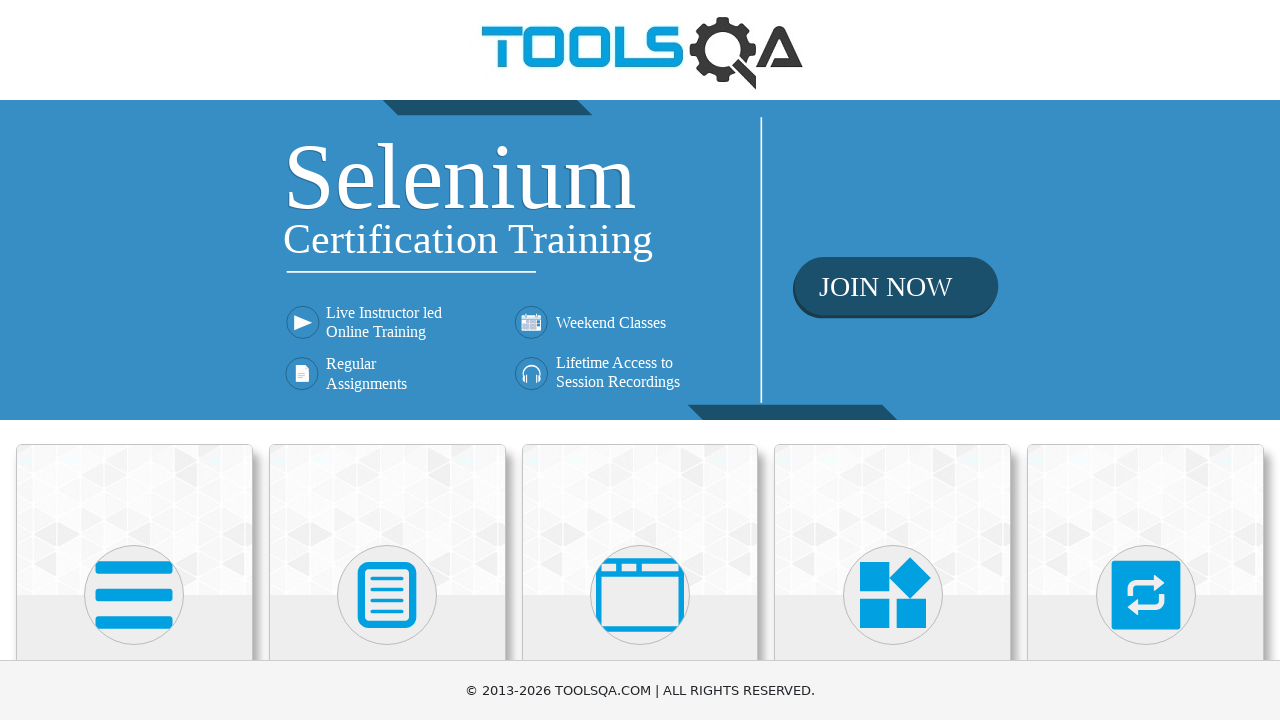

Navigated to https://demoqa.com/
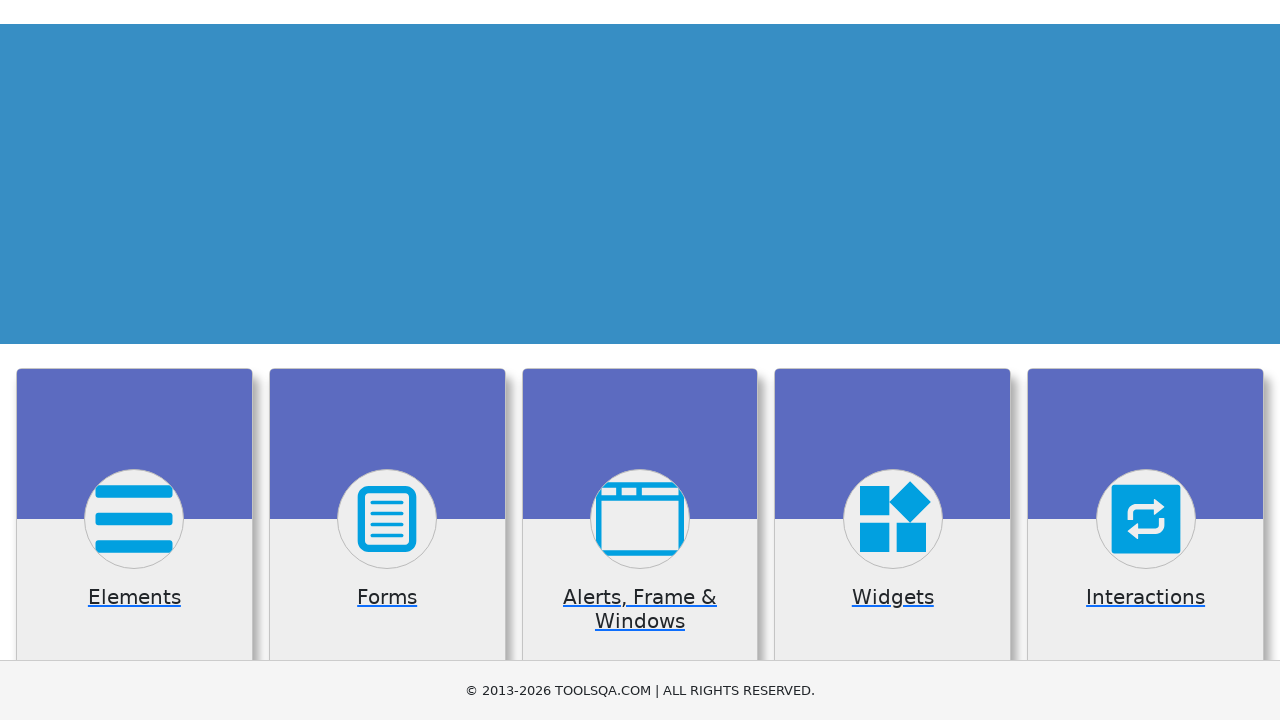

Refreshed the page
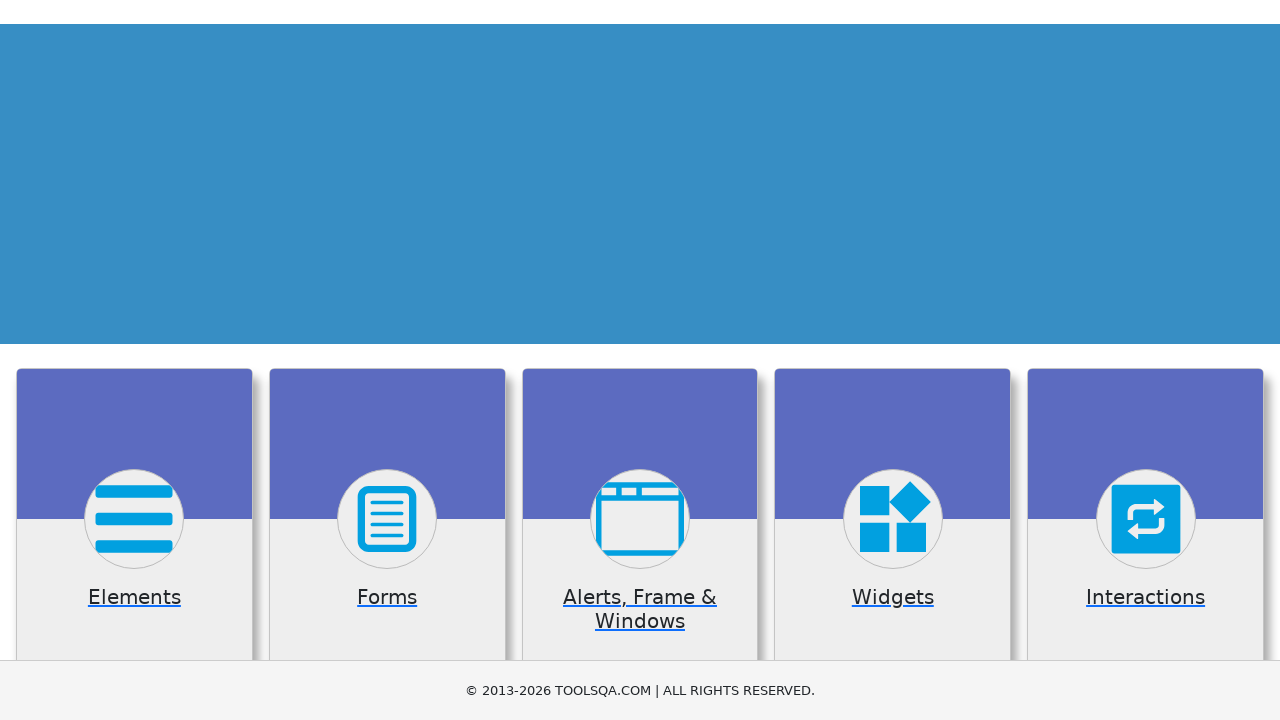

Navigated to https://demoqa.com/ again
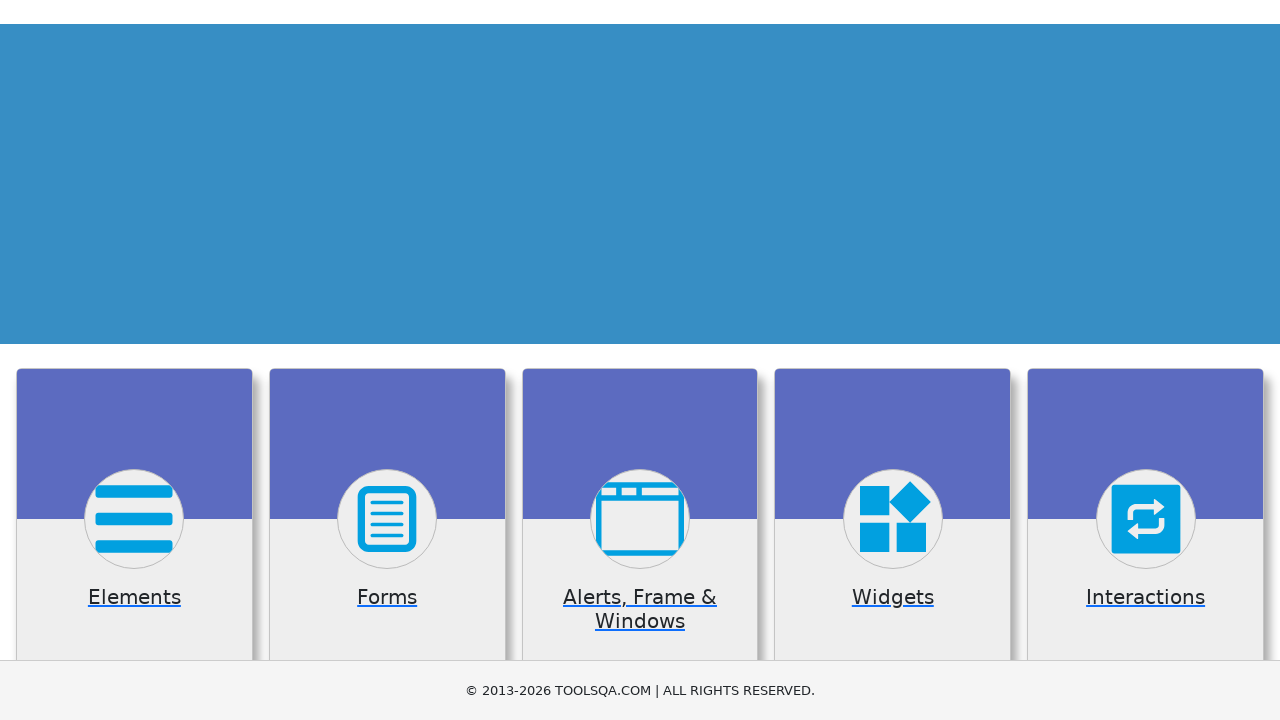

Maximized browser window to 1920x1080
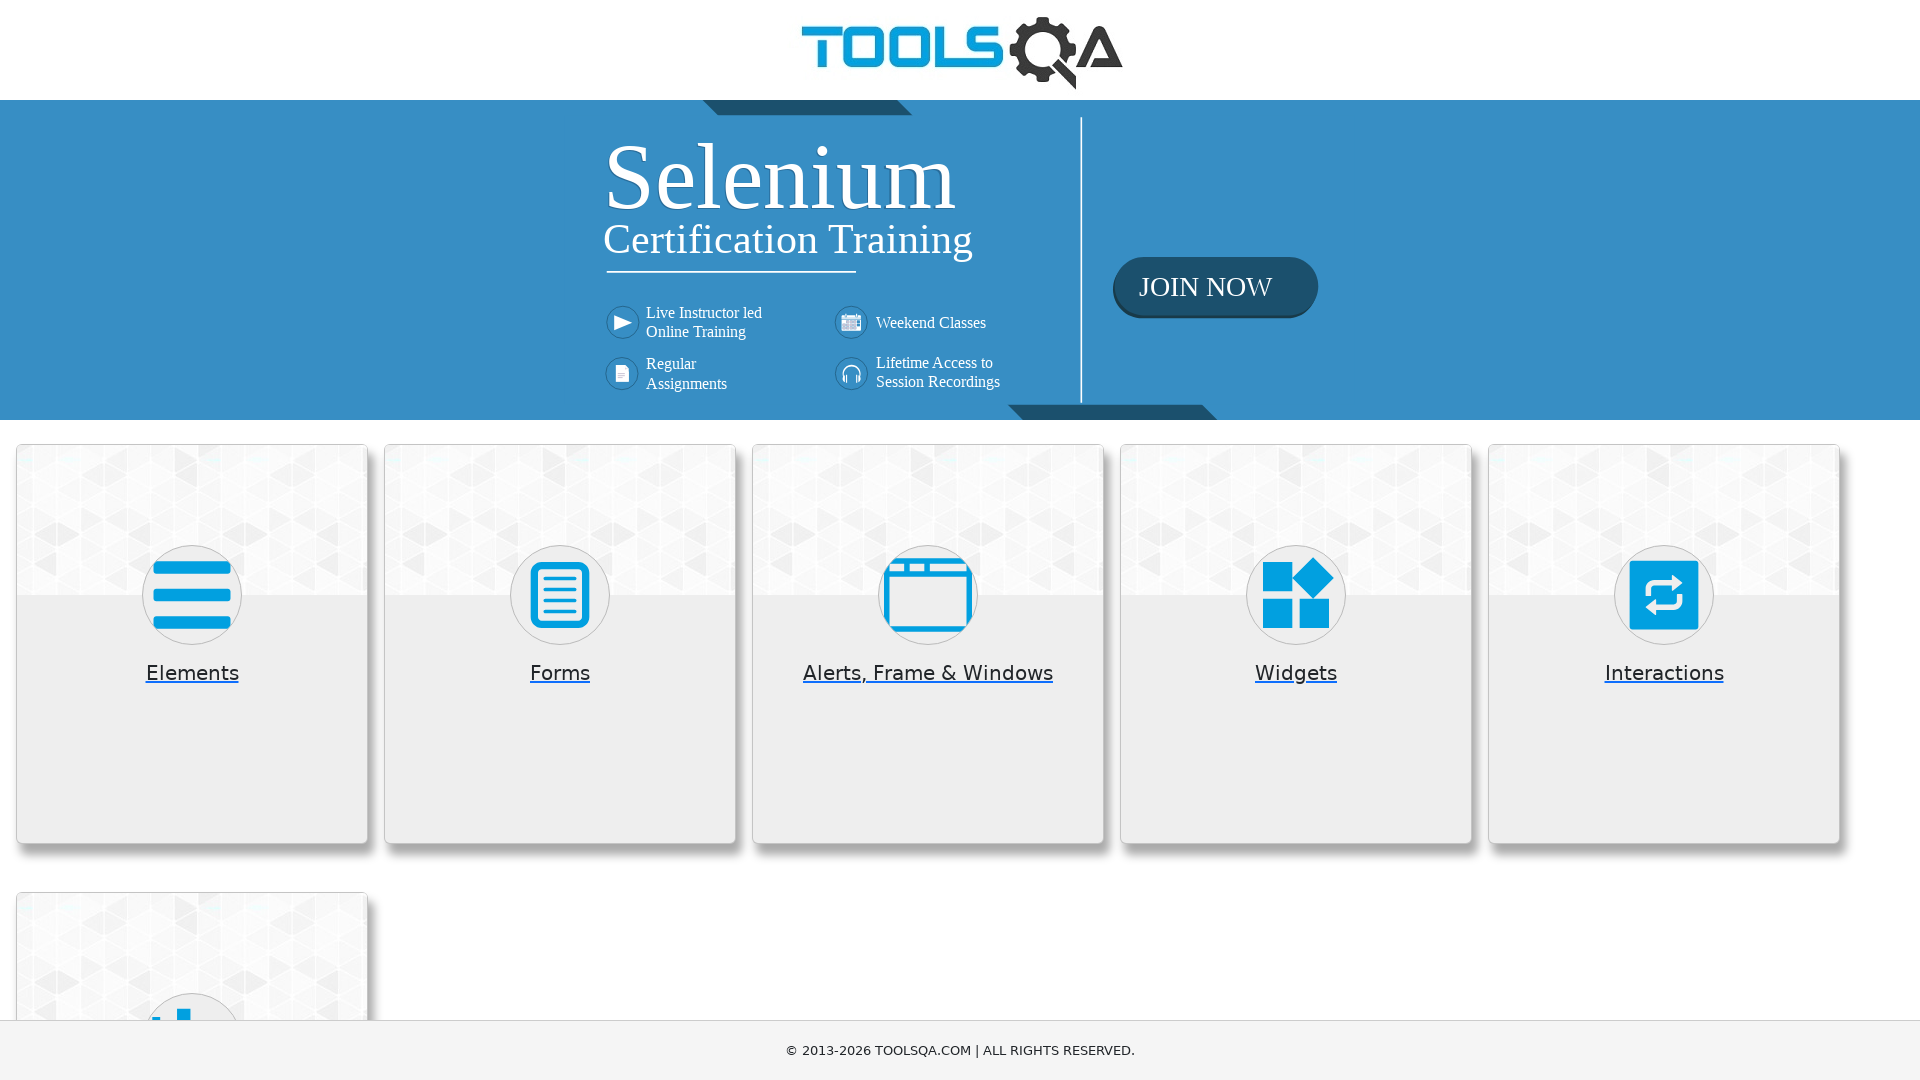

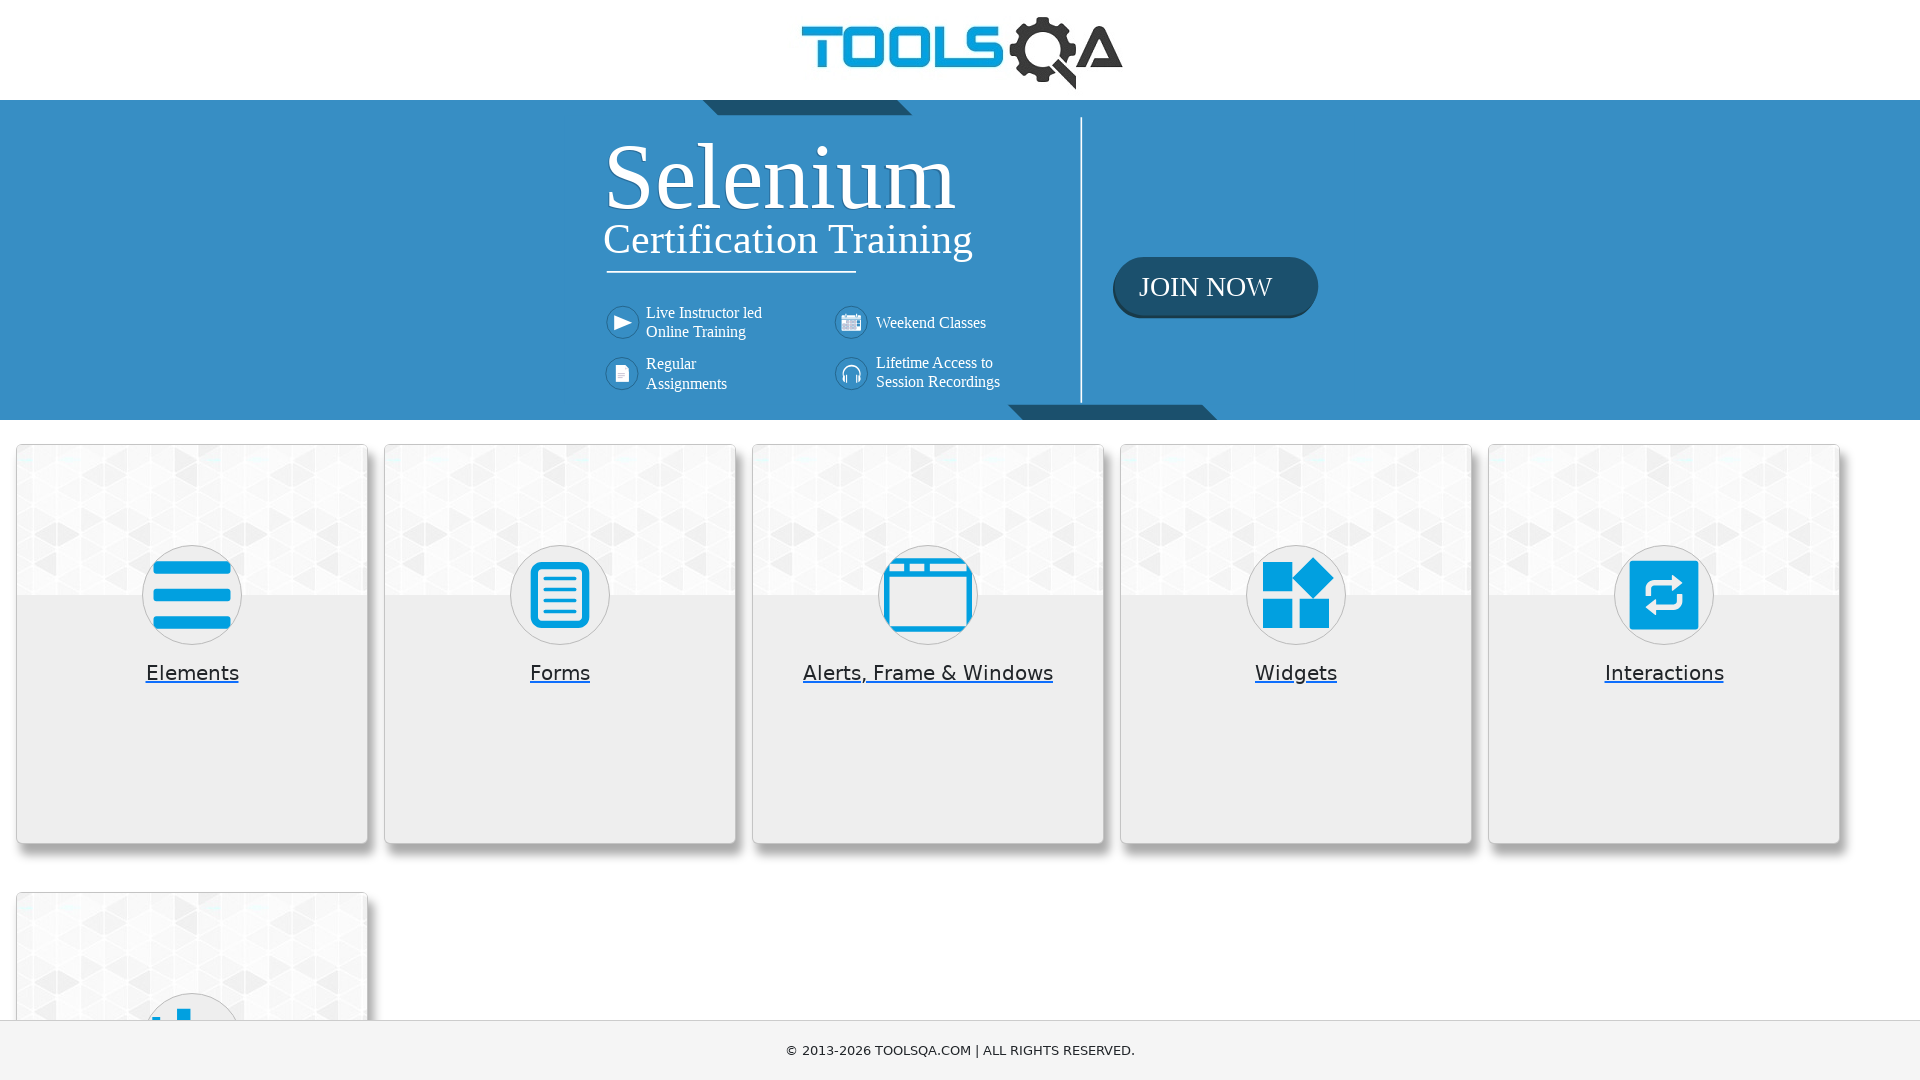